Navigates from homepage to the login page by clicking the Login link

Starting URL: http://shop.qa.rs/

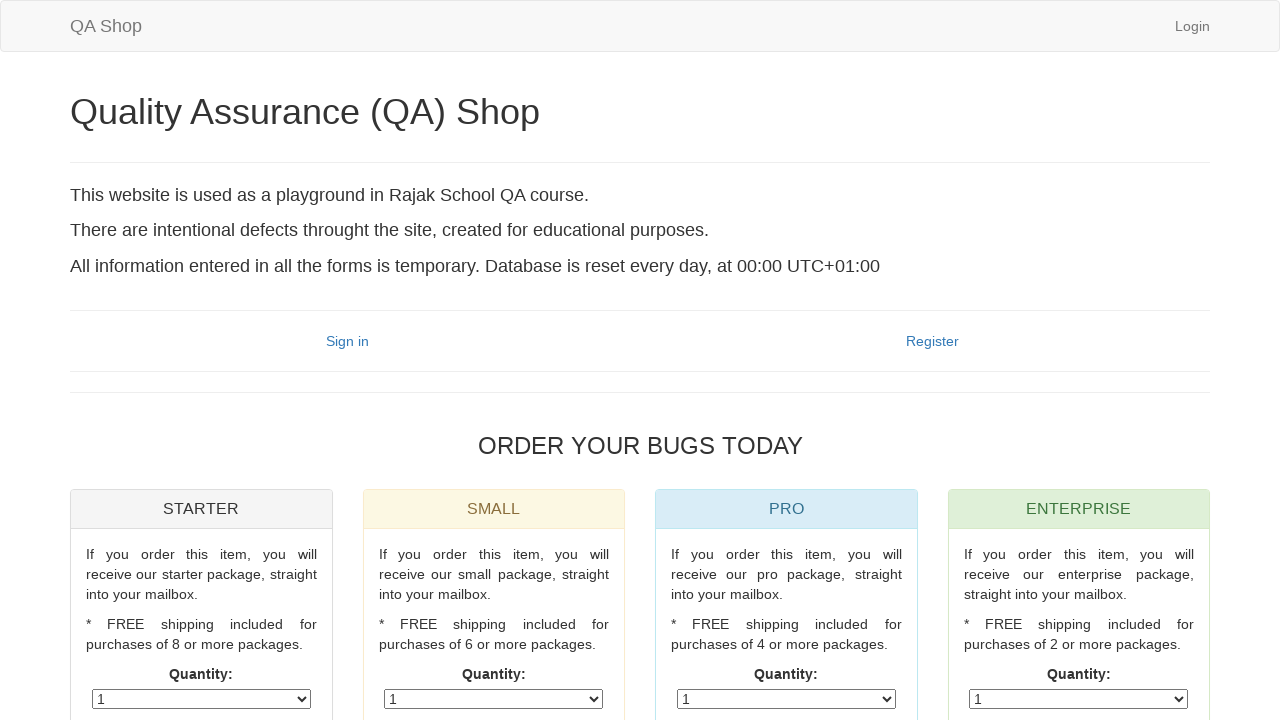

Navigated to homepage at http://shop.qa.rs/
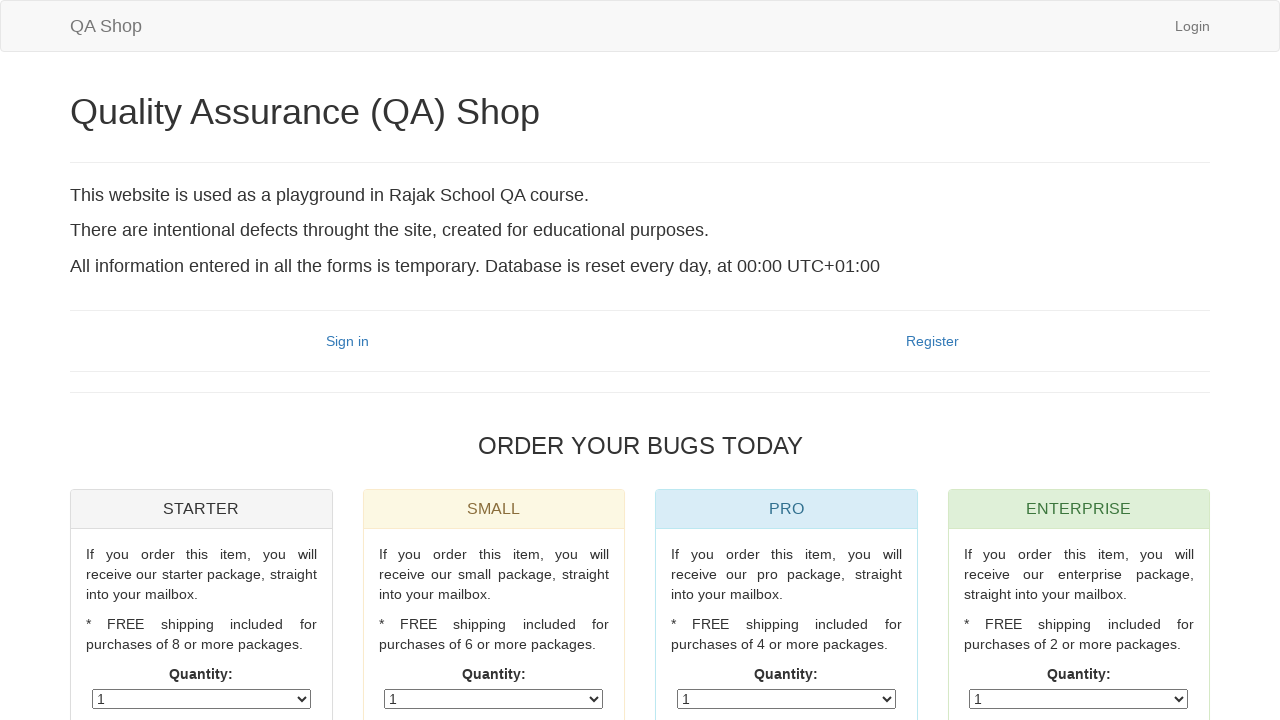

Clicked on Login link at (1192, 26) on a:has-text('Login')
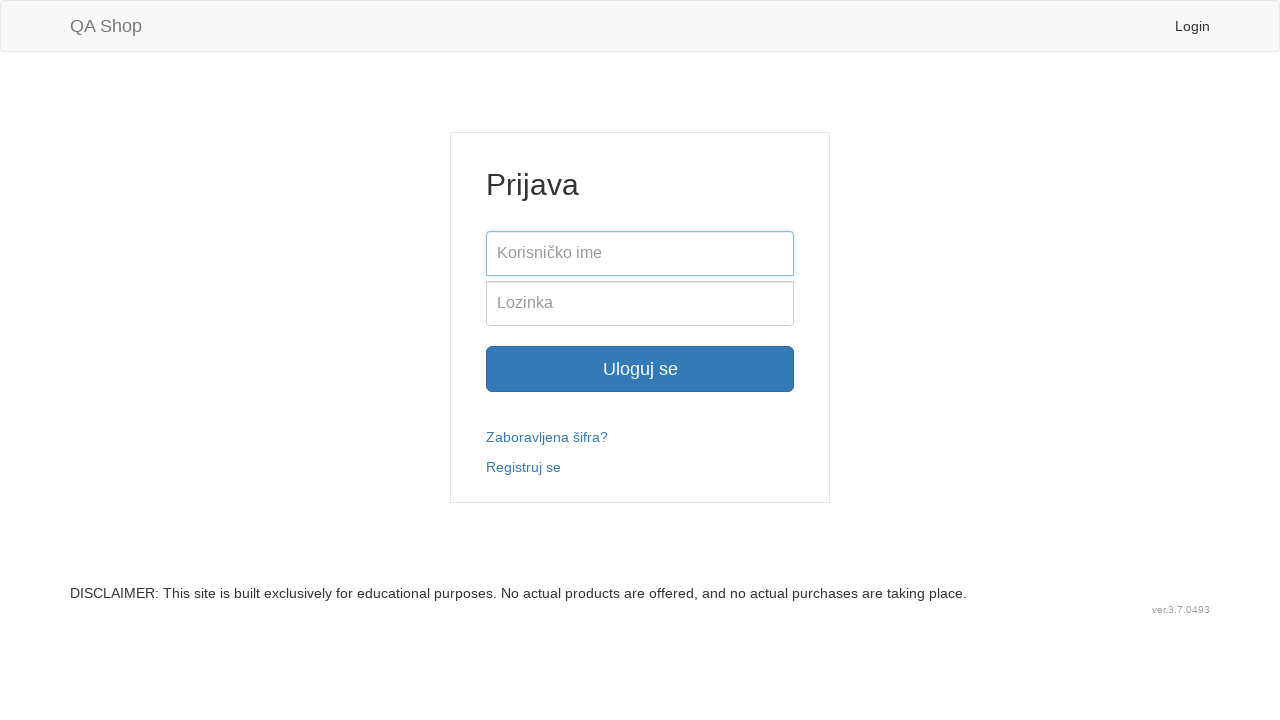

Login page loaded and heading verified
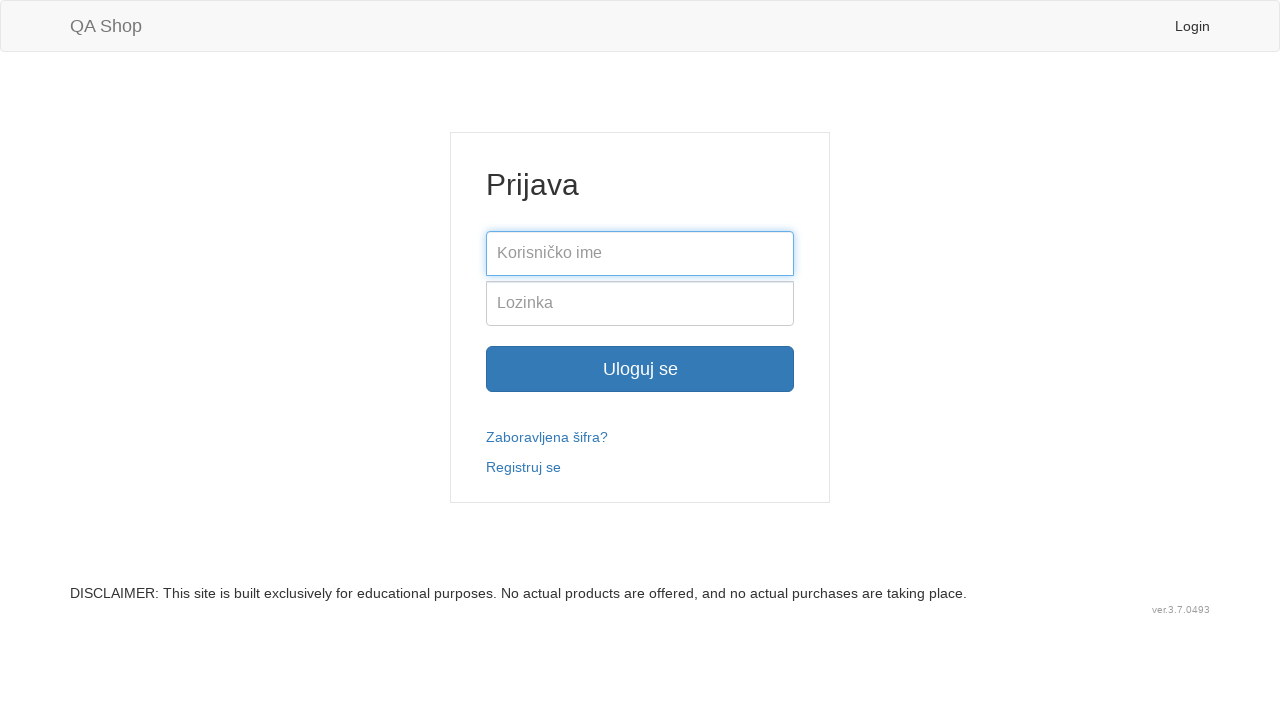

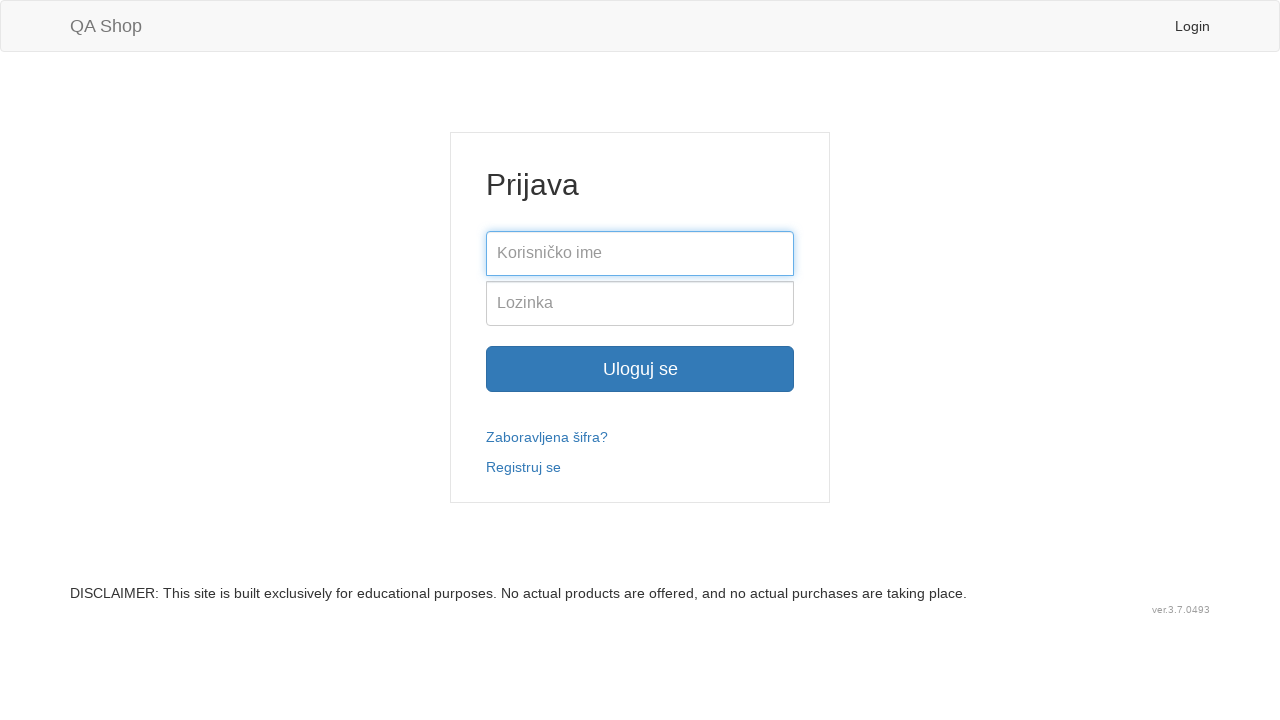